Tests window handling by clicking a link that opens a new tab, switching to the new tab to verify the page title, then switching back to the original tab to verify its content.

Starting URL: https://the-internet.herokuapp.com/iframe

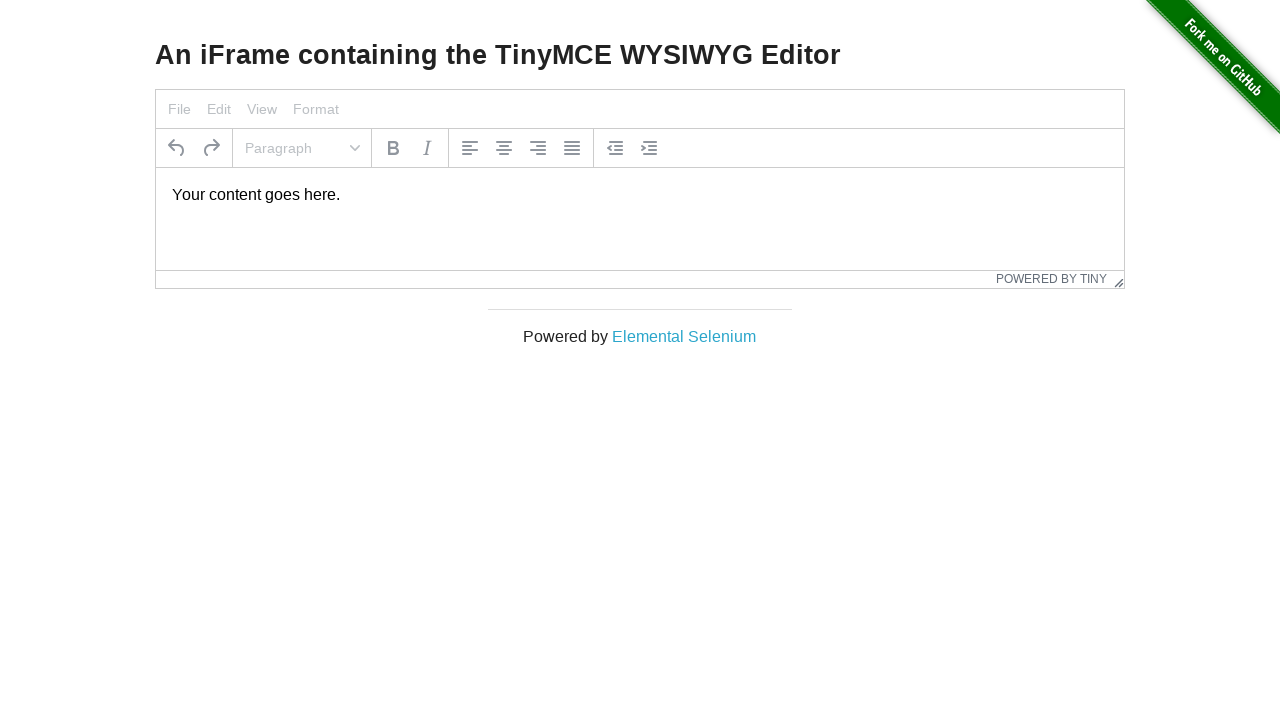

Clicked 'Elemental Selenium' link to open new tab at (684, 336) on text=Elemental Selenium
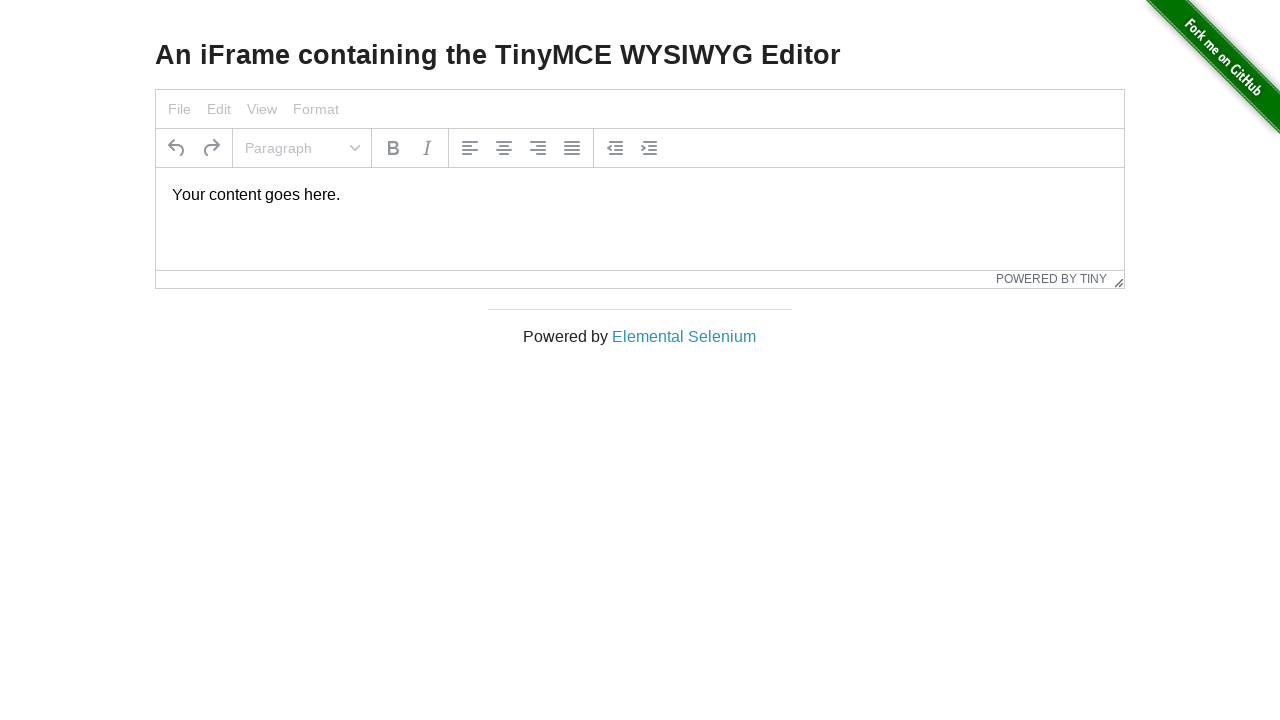

Captured new page/tab reference
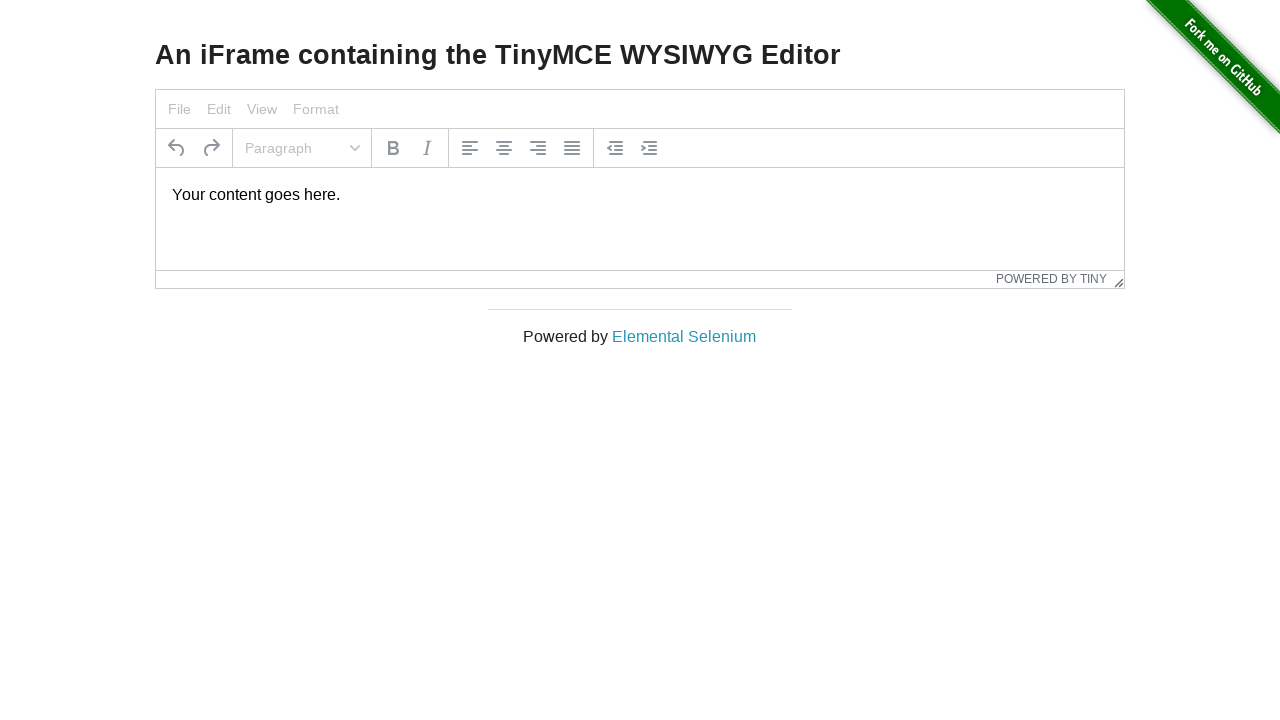

New page finished loading
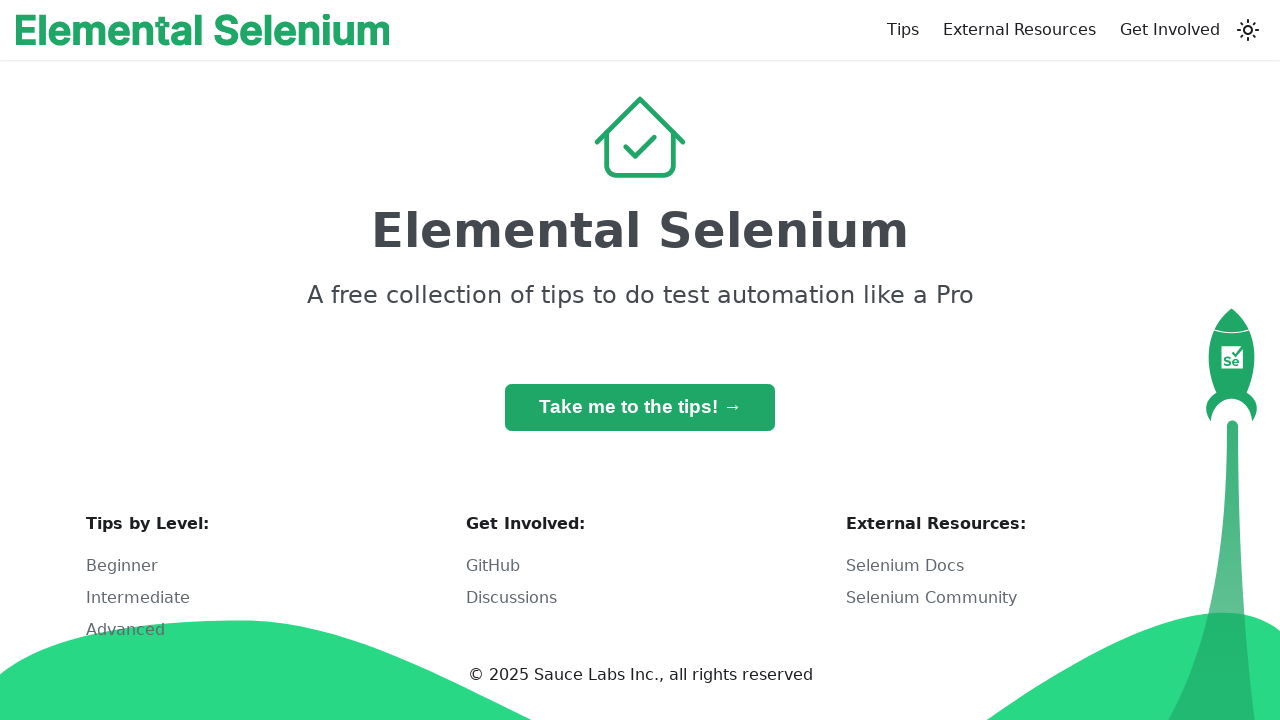

Retrieved h1 heading text: 'Elemental Selenium'
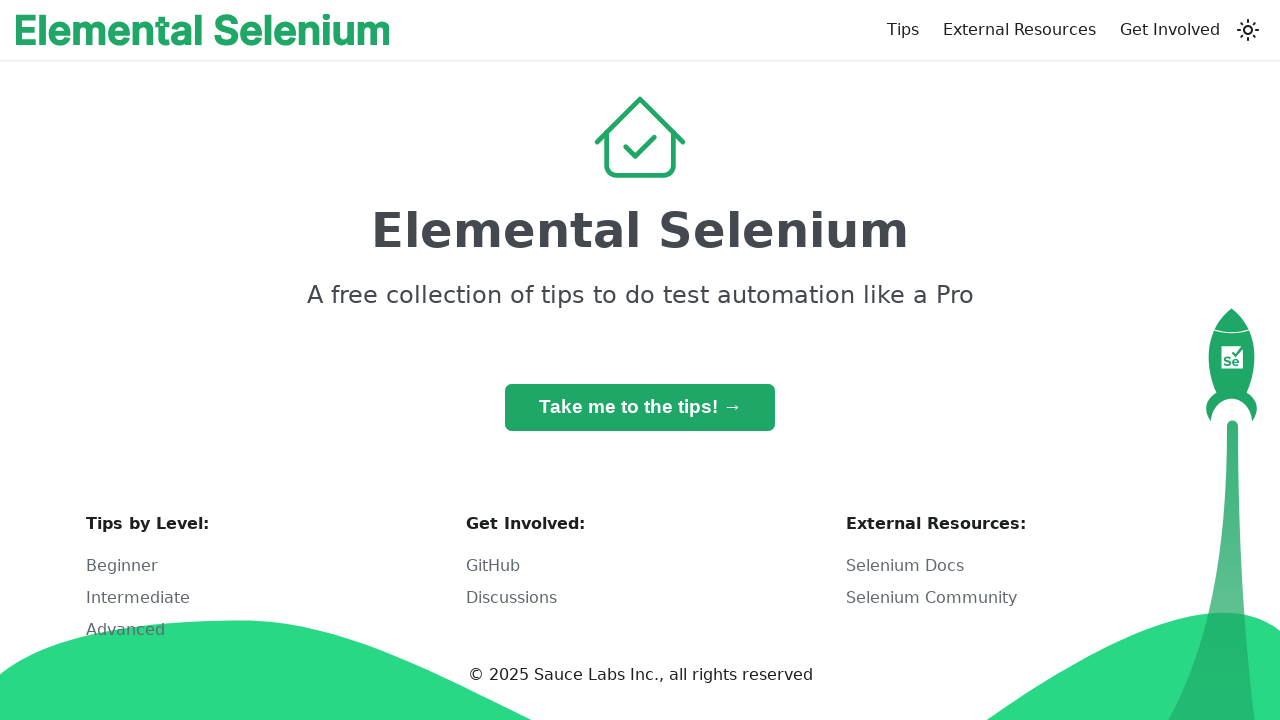

Verified h1 text is 'Elemental Selenium'
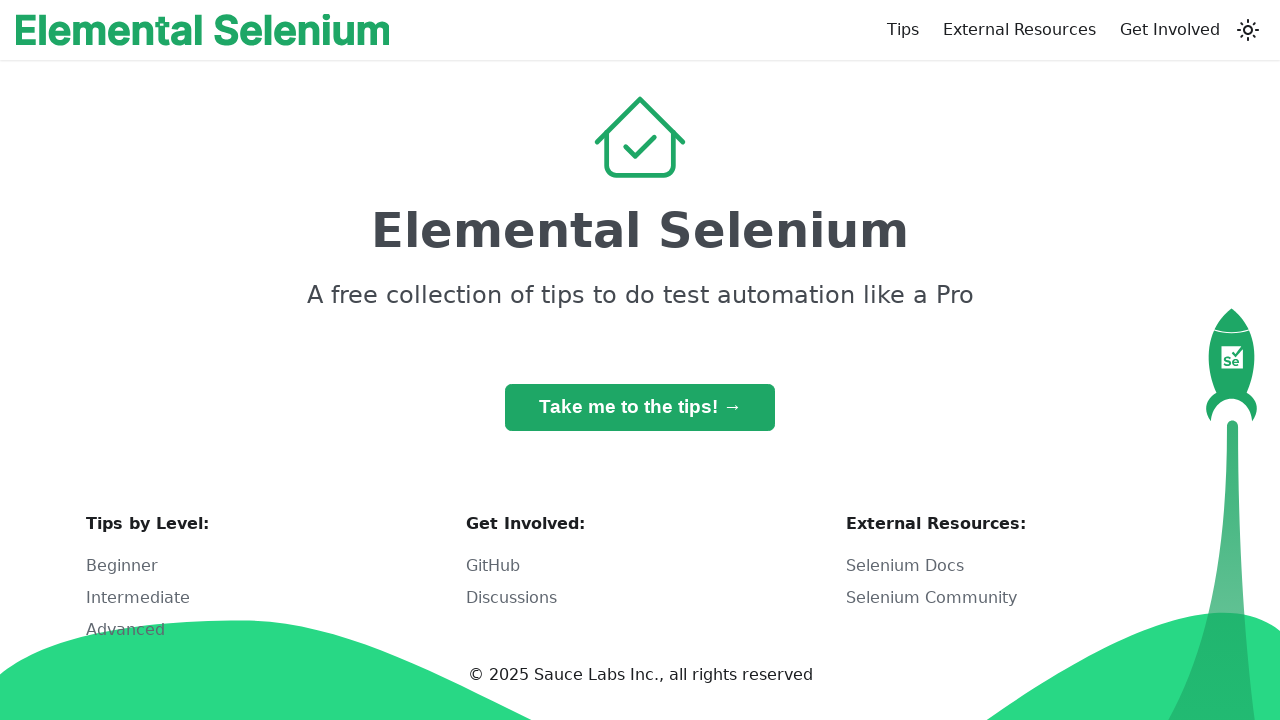

Switched back to original tab
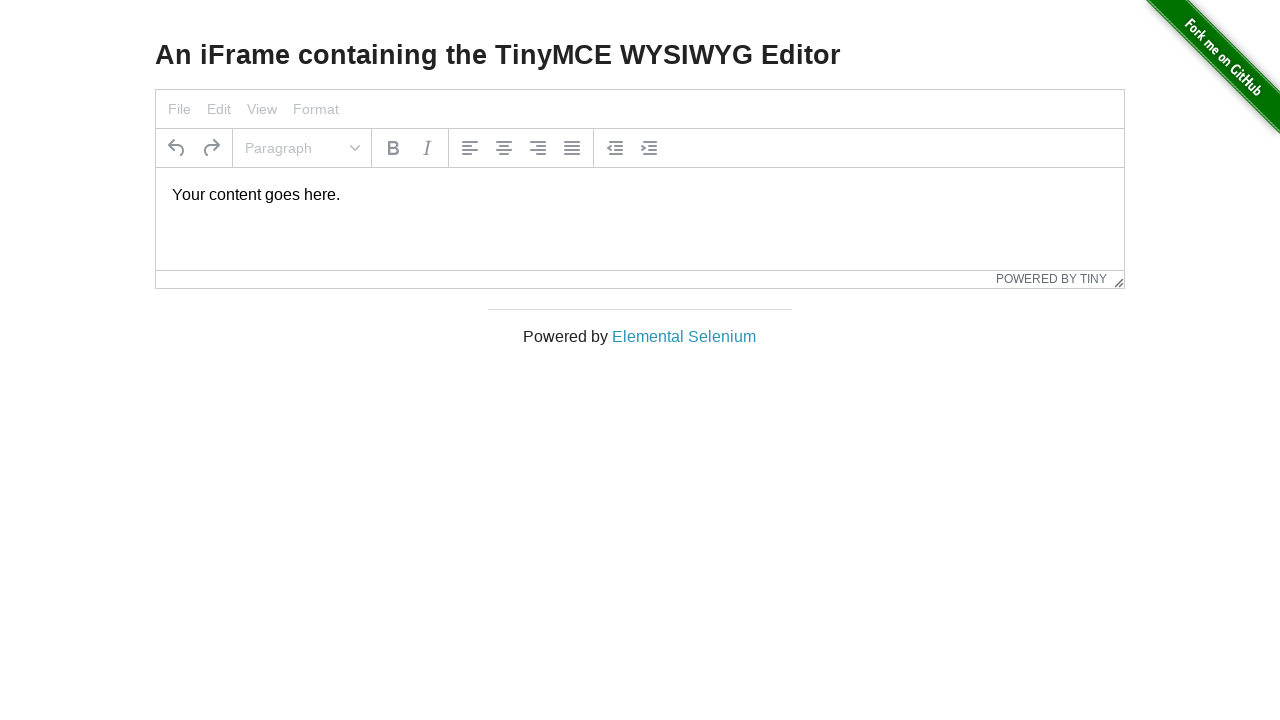

Retrieved h3 heading text: 'An iFrame containing the TinyMCE WYSIWYG Editor'
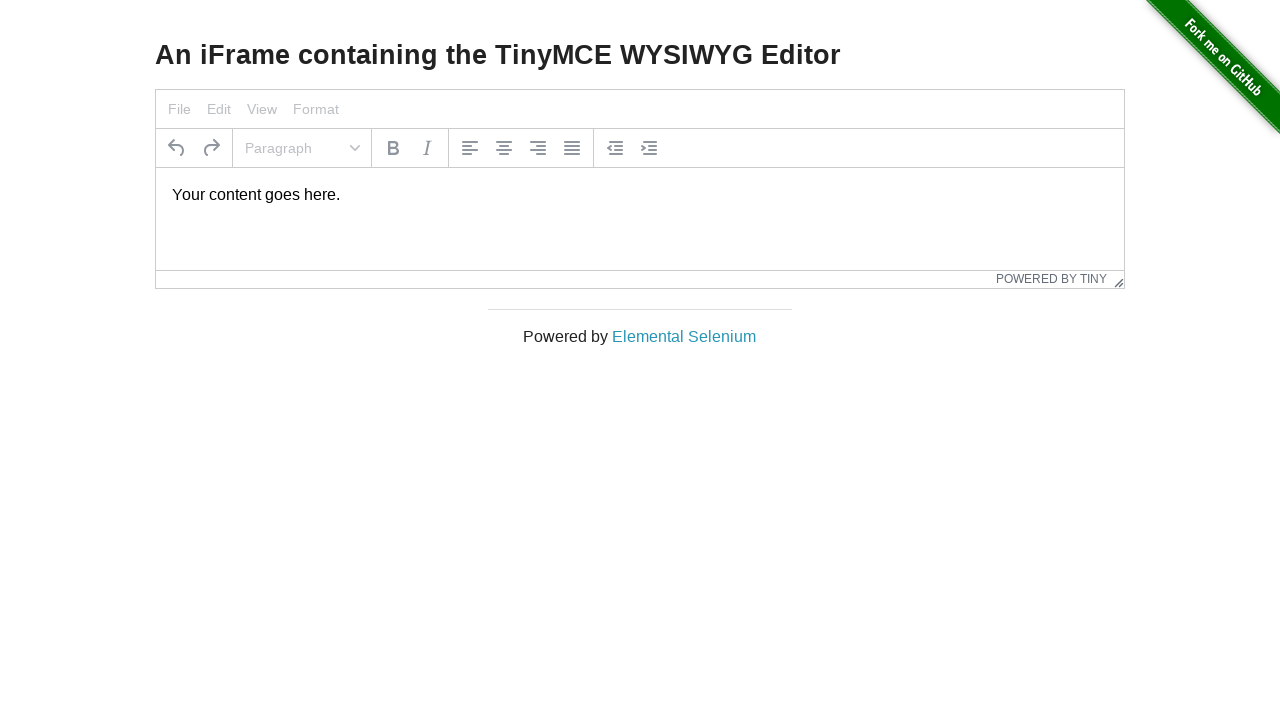

Verified h3 text is 'An iFrame containing the TinyMCE WYSIWYG Editor'
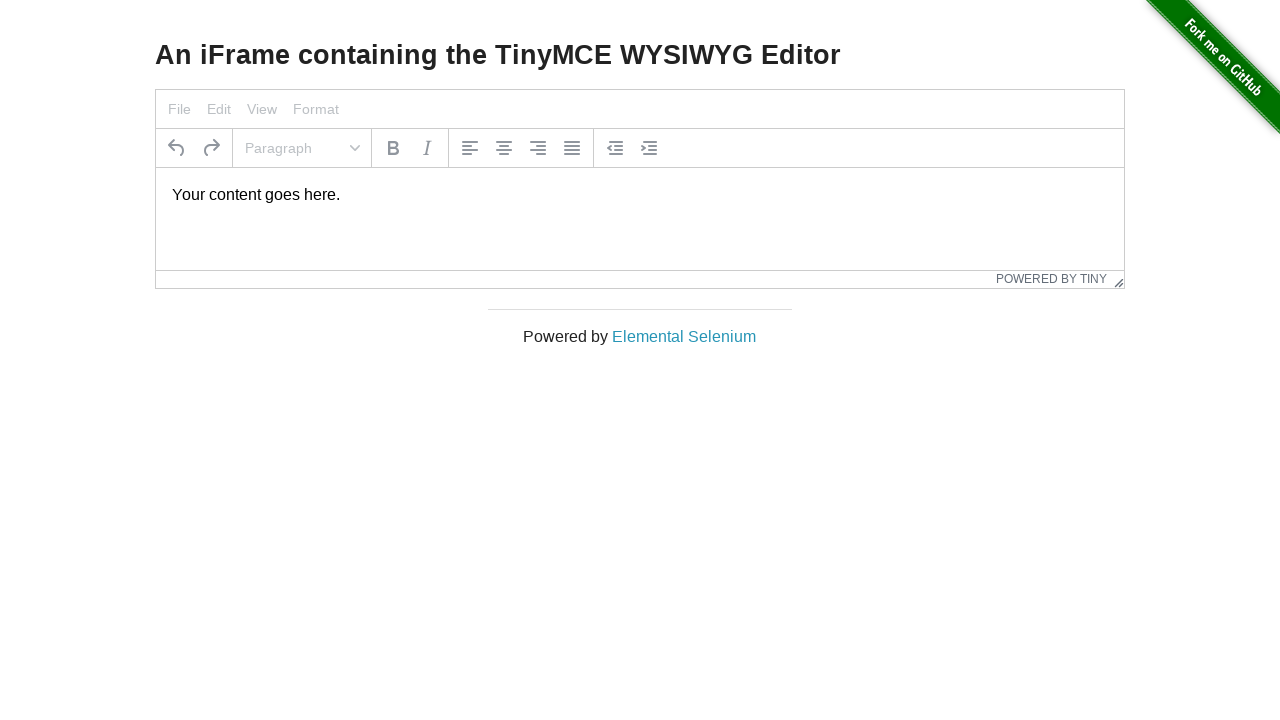

Closed the new tab/page
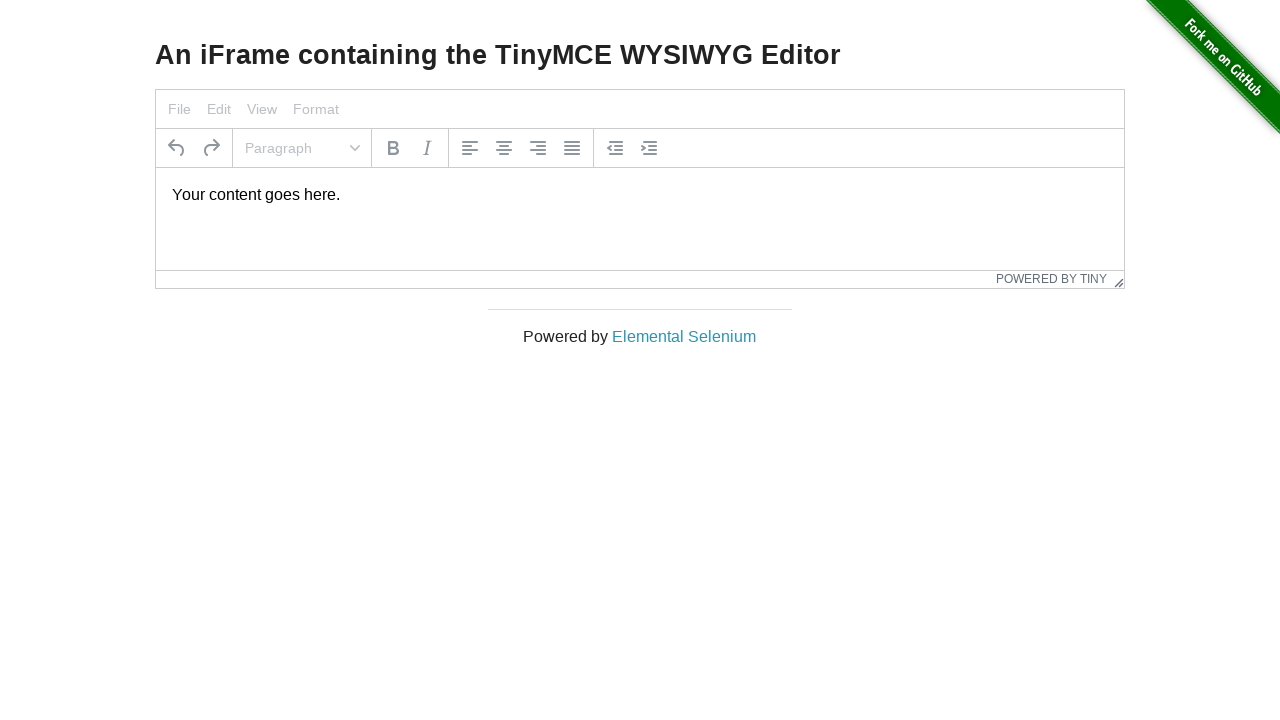

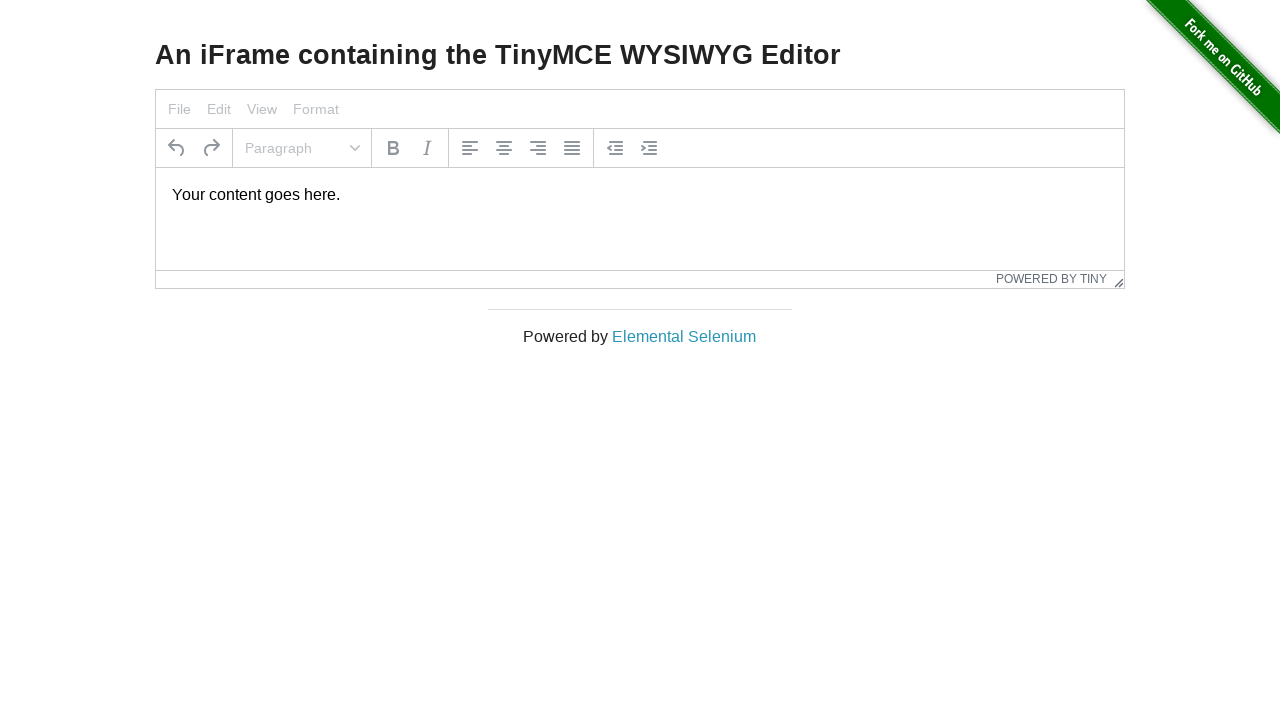